Tests dynamically loaded page elements by navigating through pages, clicking a start button, and waiting for hidden content to appear.

Starting URL: https://the-internet.herokuapp.com/

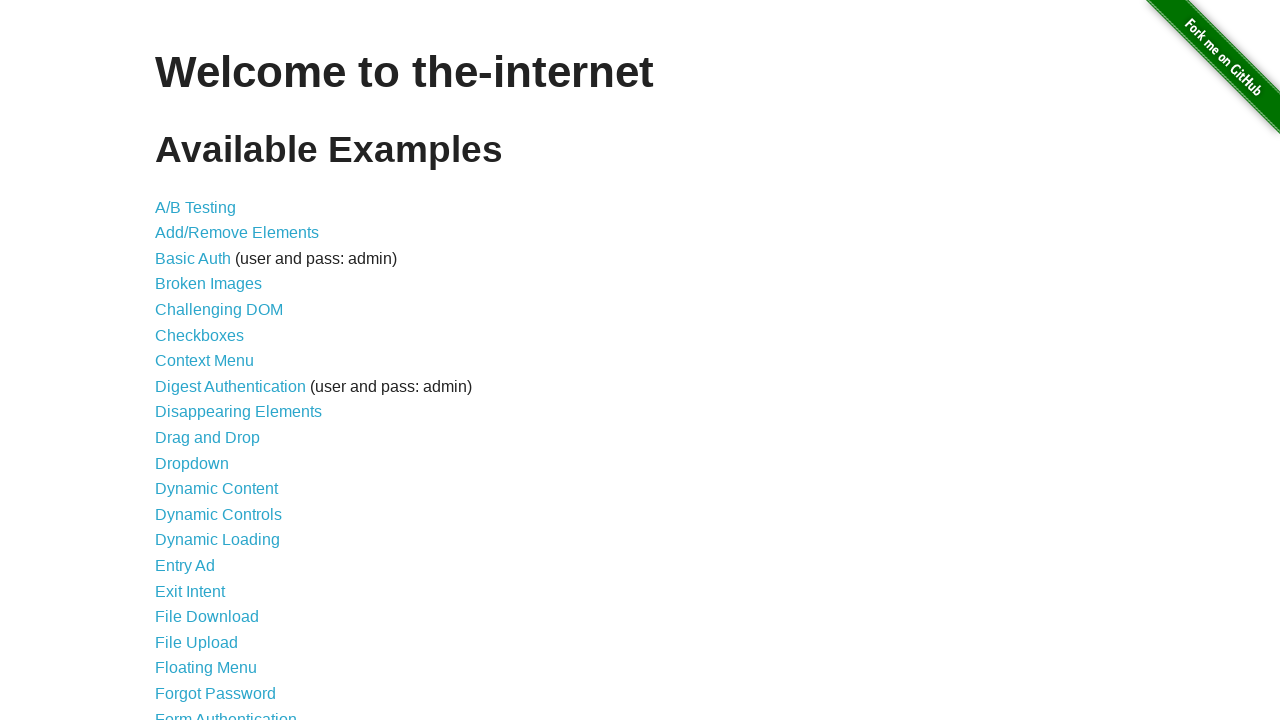

Waited for Dynamic Loading link to be available
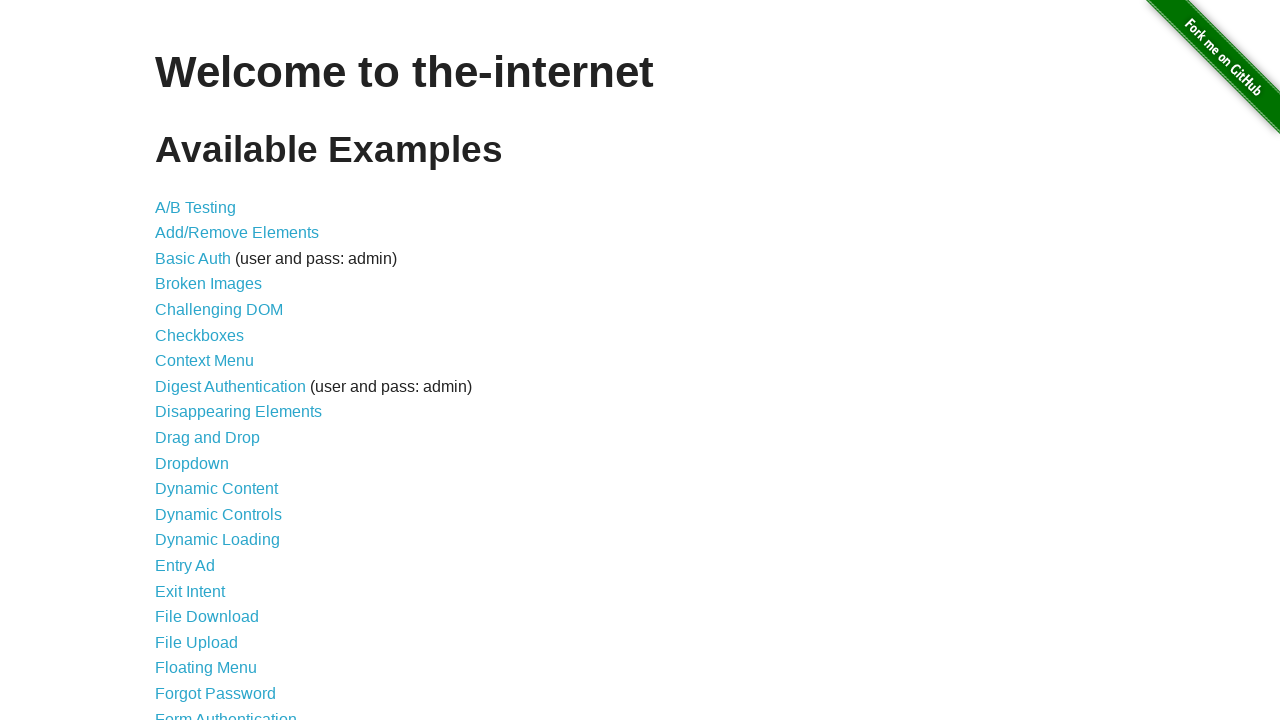

Clicked Dynamic Loading link at (218, 540) on a[href='/dynamic_loading']
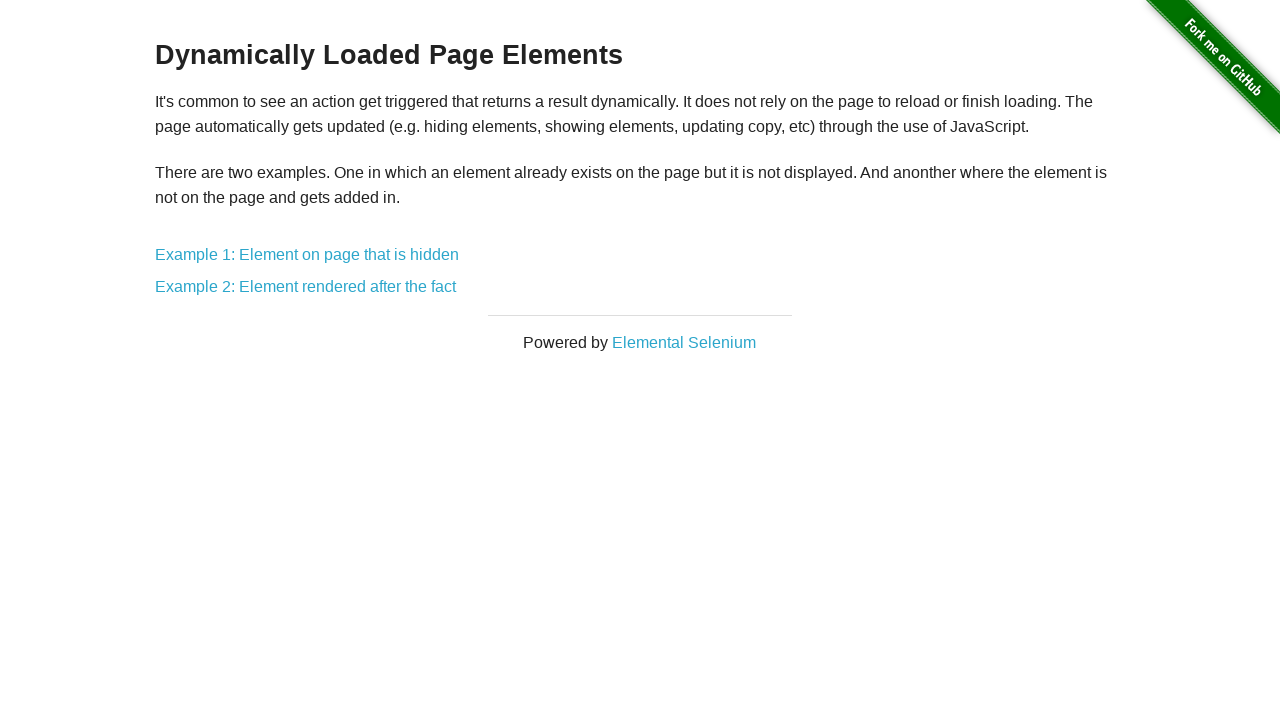

Clicked Example 1 link at (307, 255) on a[href='/dynamic_loading/1']
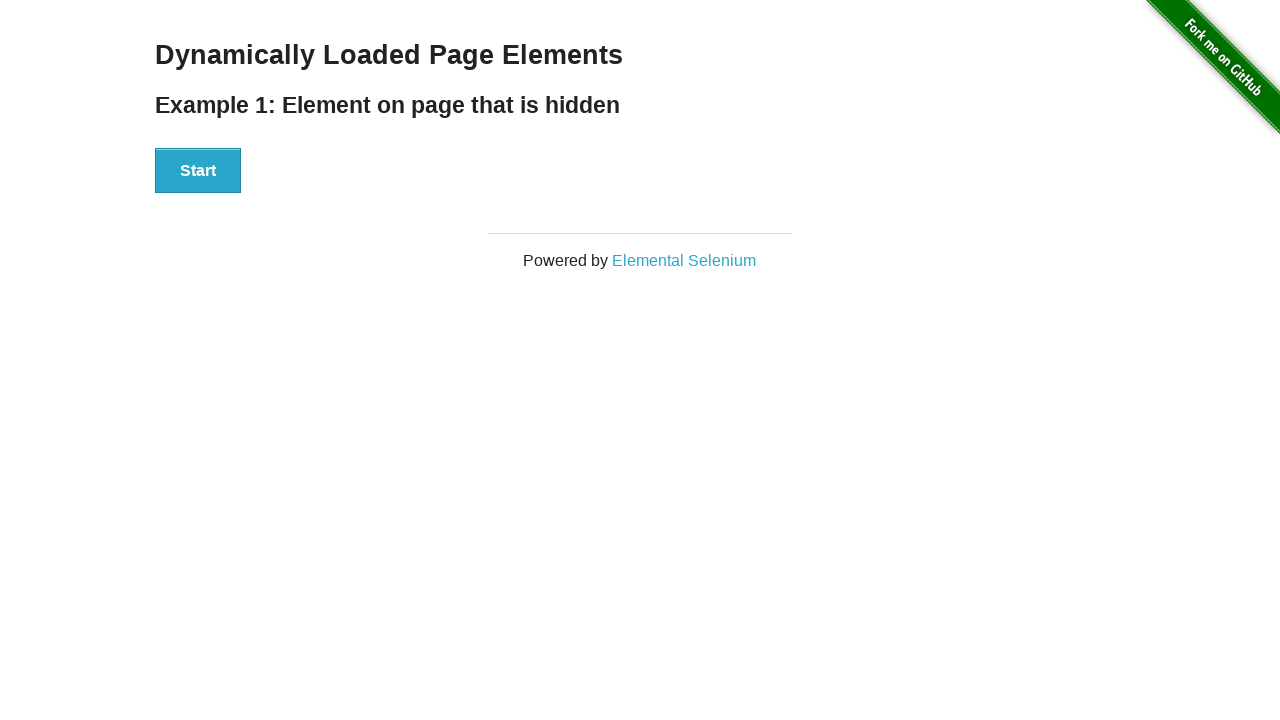

Clicked Start button to trigger dynamic loading at (198, 171) on #start button
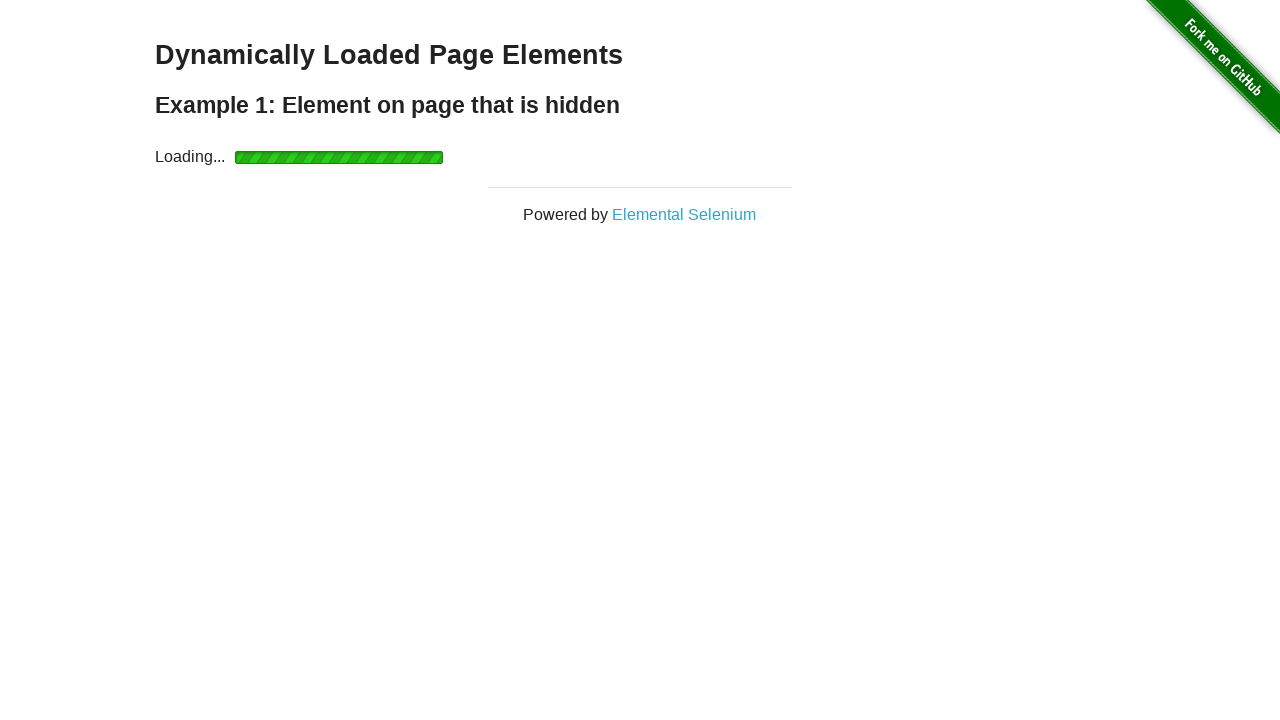

Dynamically loaded content appeared and finish element became visible
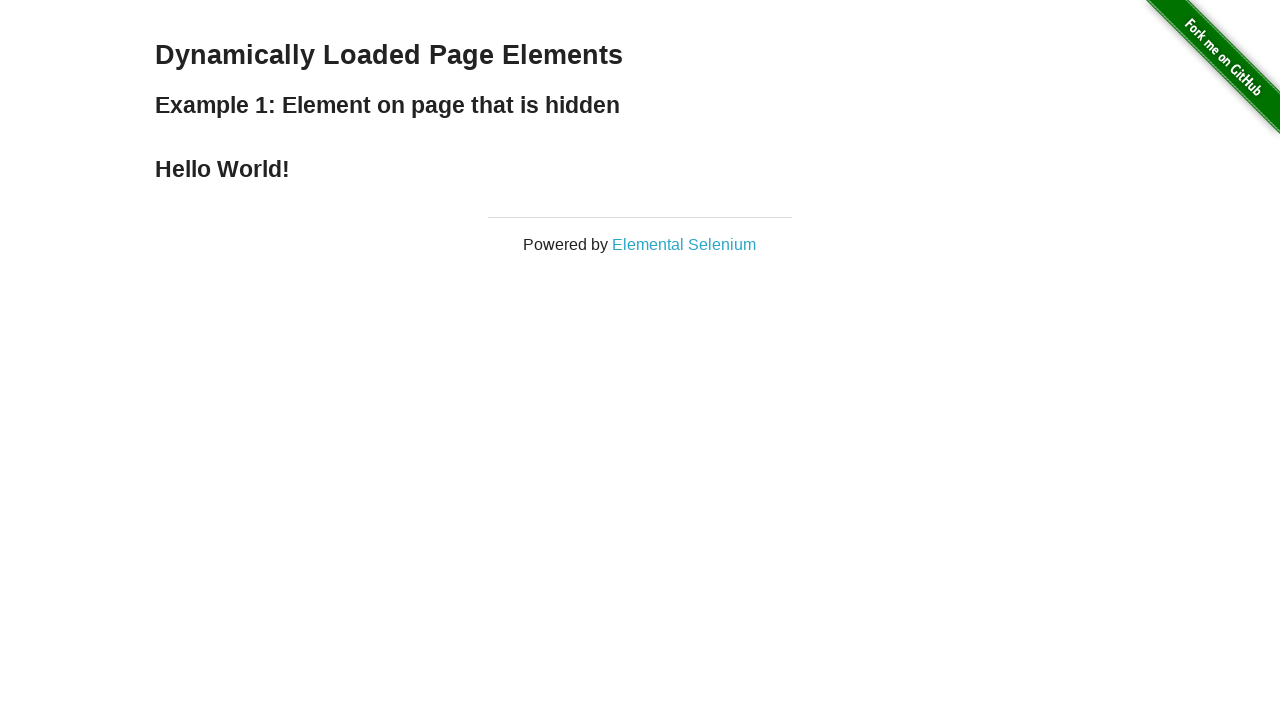

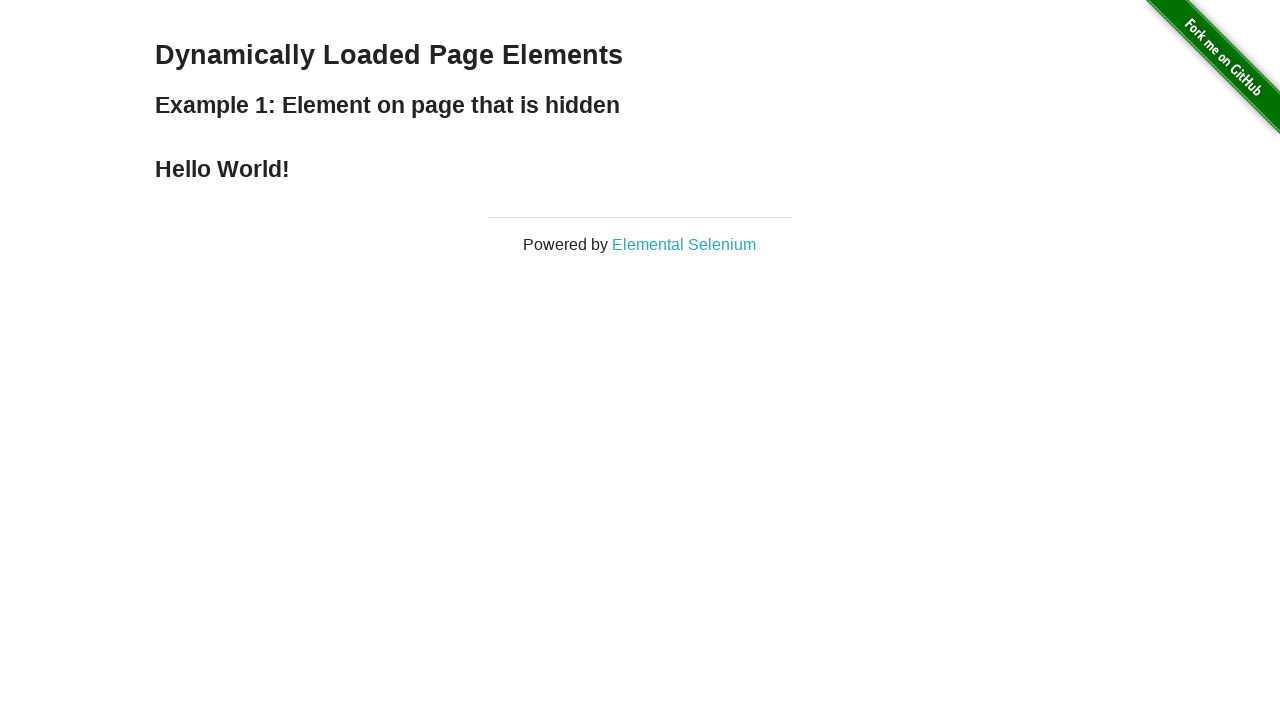